Tests double-clicking the danger button on the Formy buttons page

Starting URL: https://formy-project.herokuapp.com/buttons

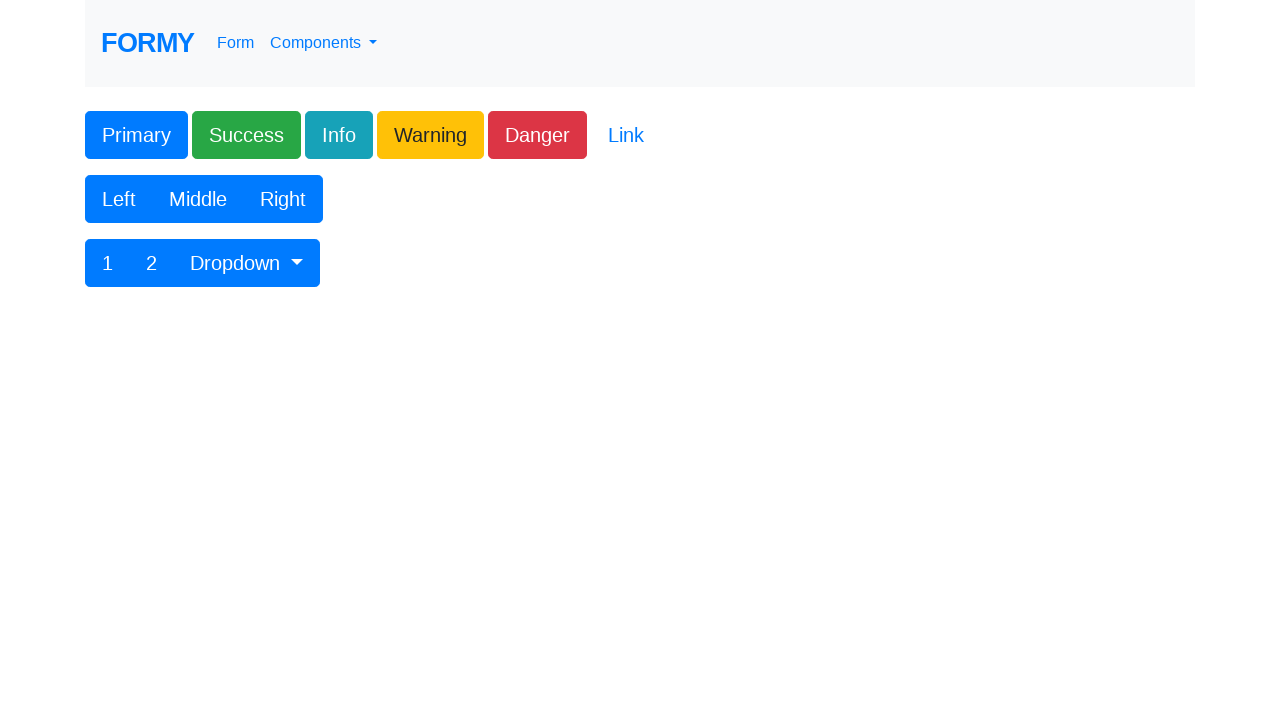

Navigated to Formy buttons page
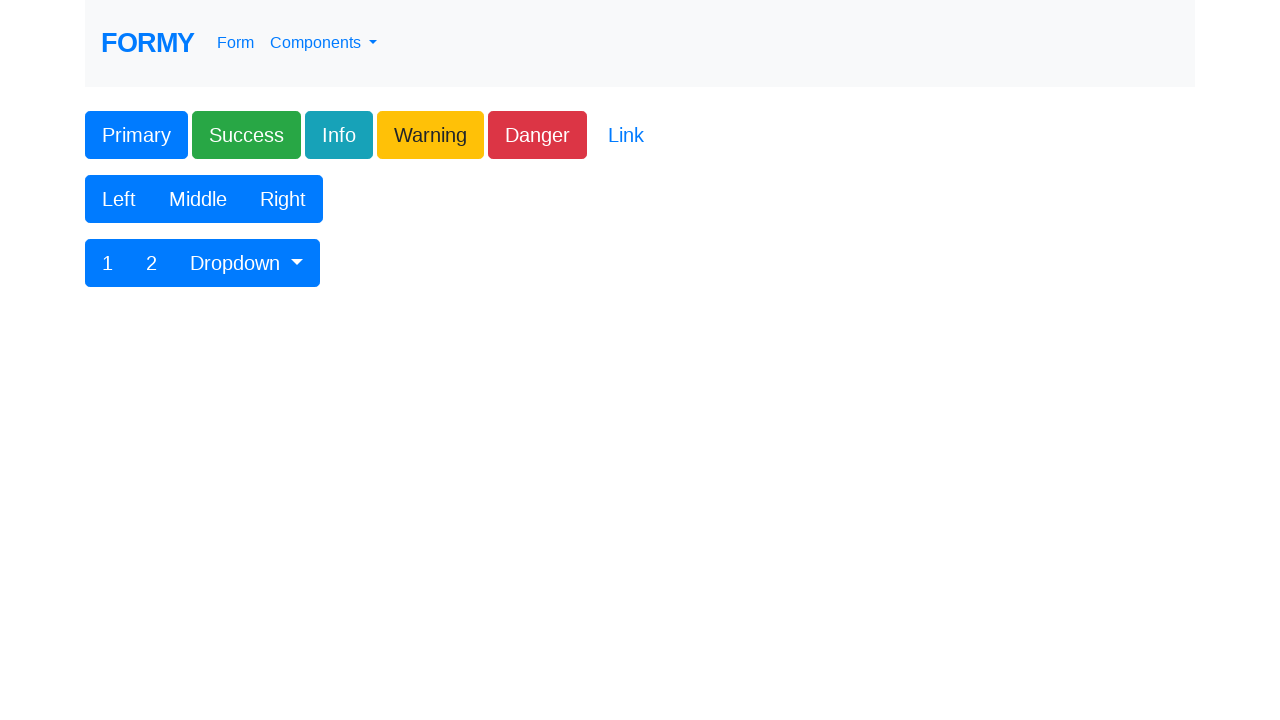

Double-clicked the danger button at (538, 135) on xpath=//*[@class='btn btn-lg btn-danger']
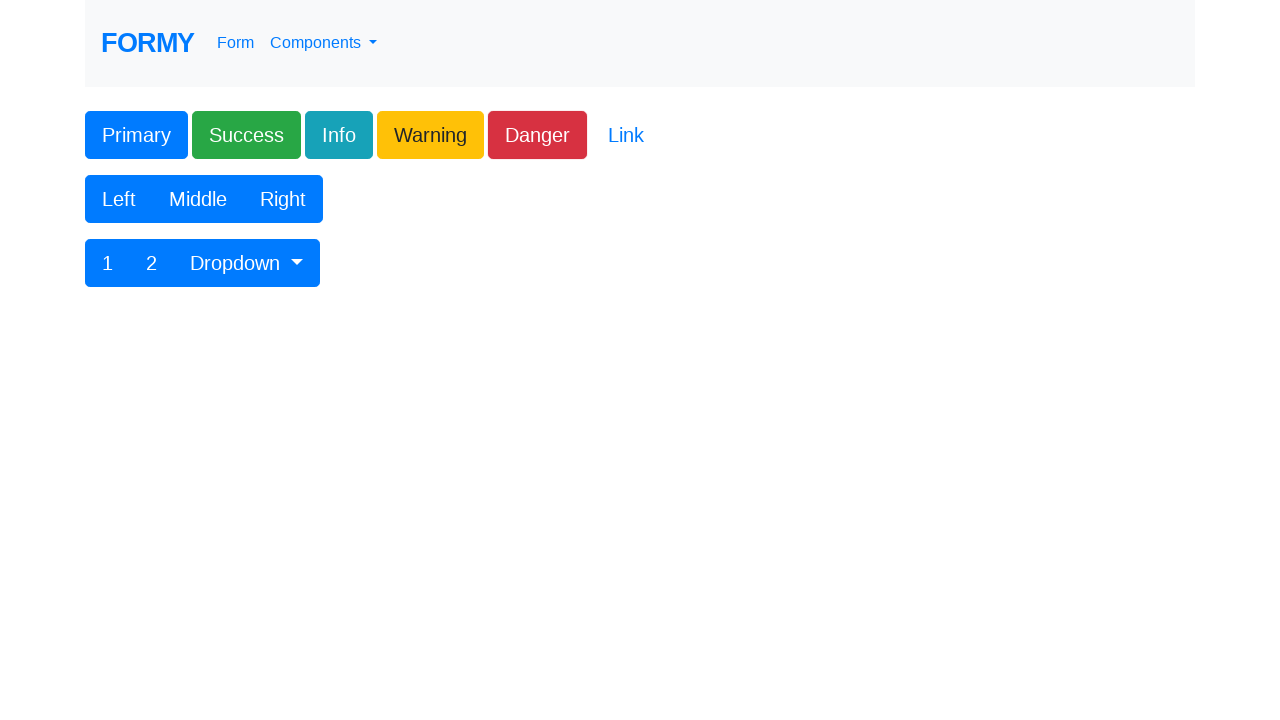

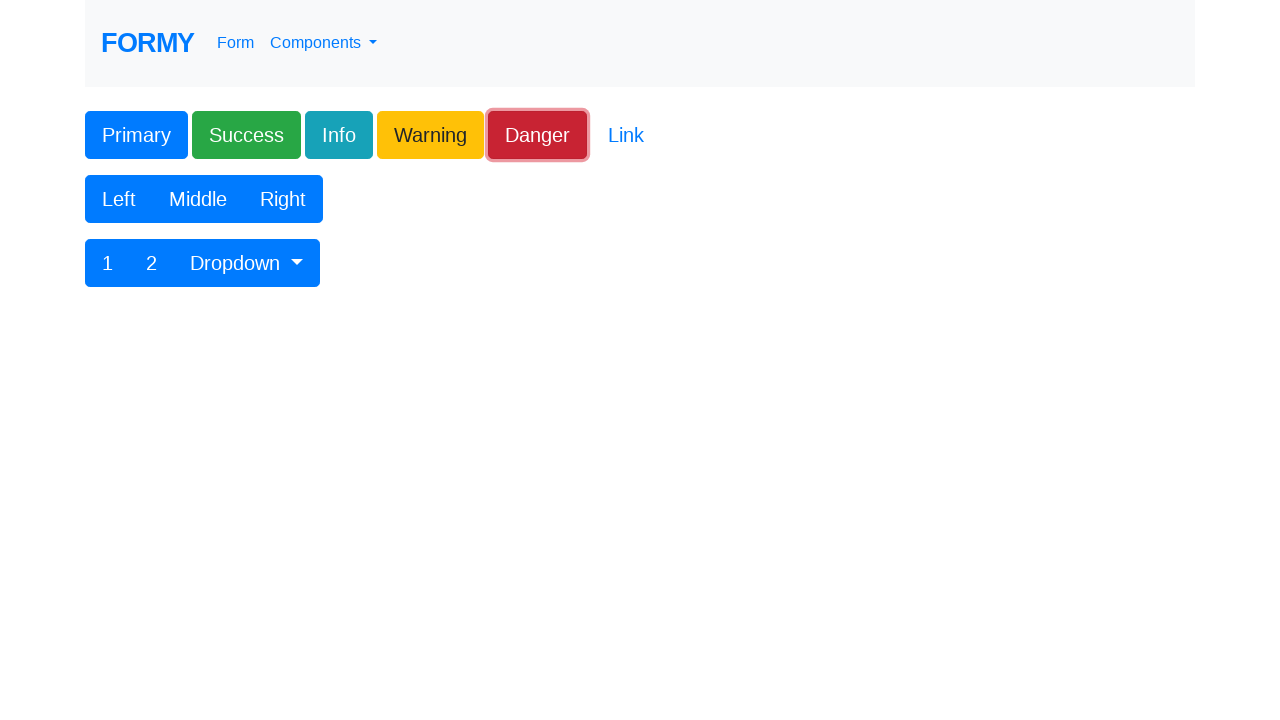